Demonstrates browser navigation by going to nopCommerce demo site, then navigating to OrangeHRM page, and verifying the page title matches "OrangeHRM".

Starting URL: https://demo.nopcommerce.com/

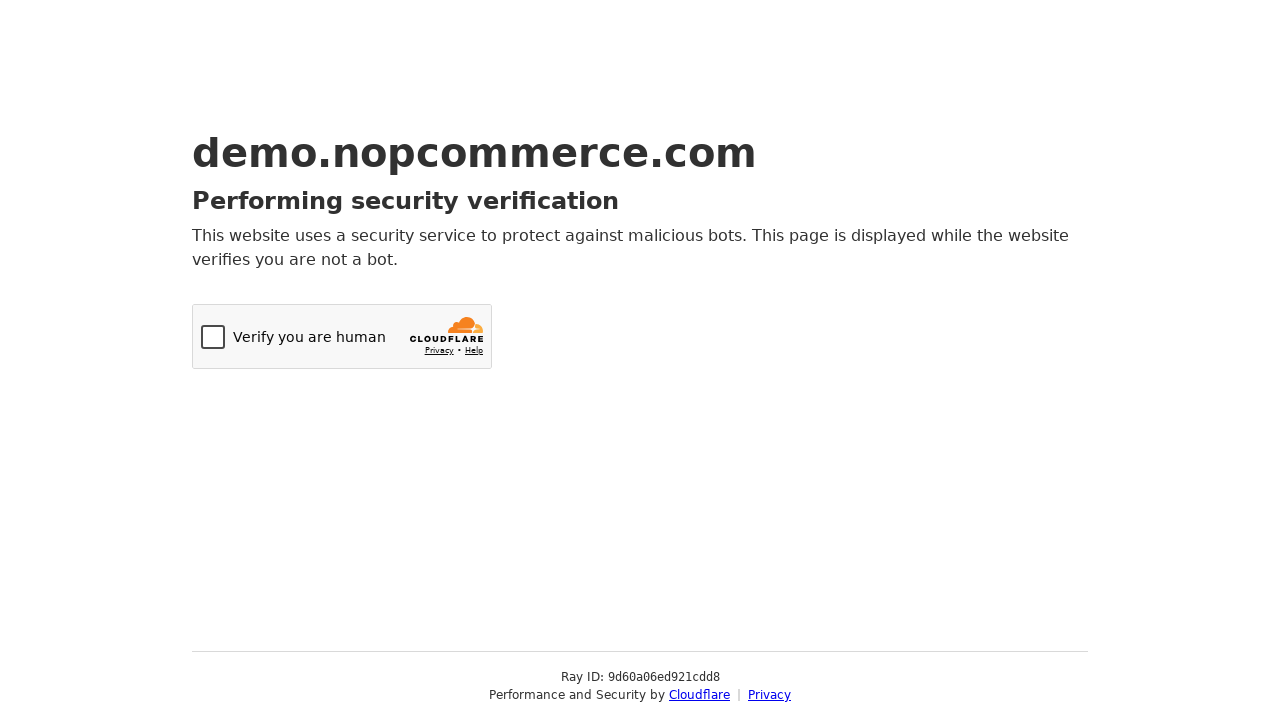

Navigated to OrangeHRM login page
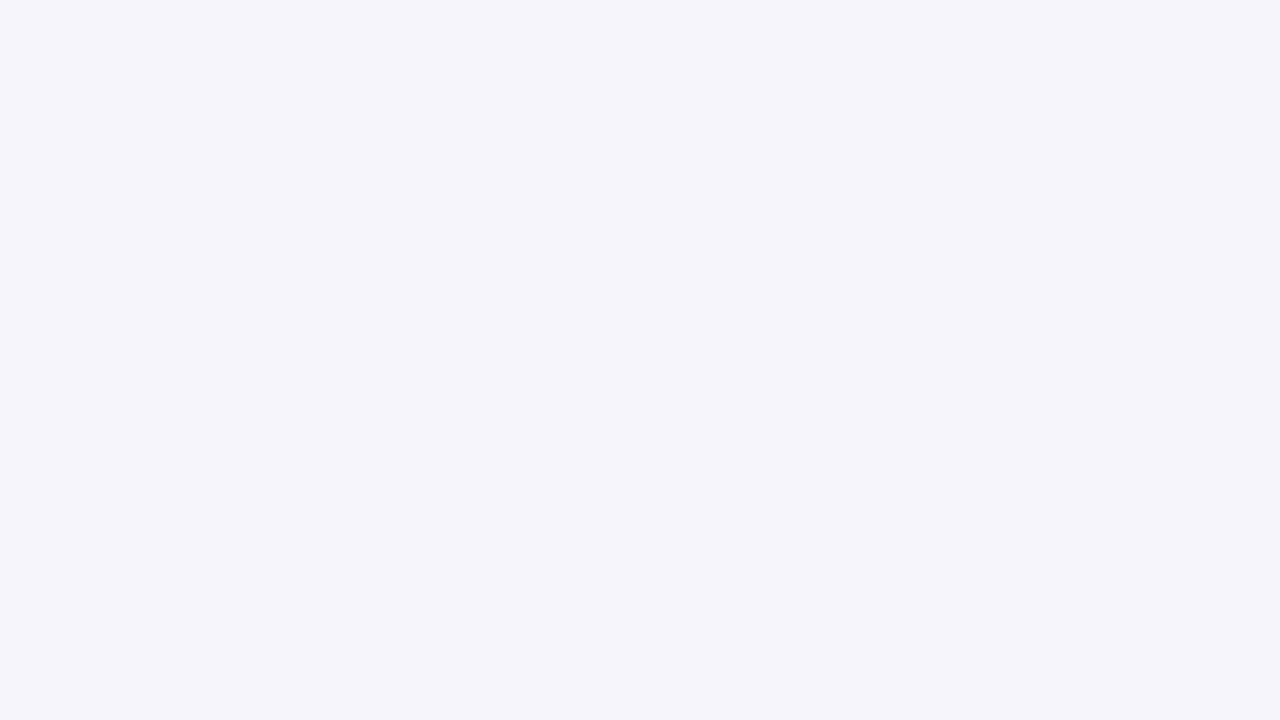

Page DOM content loaded
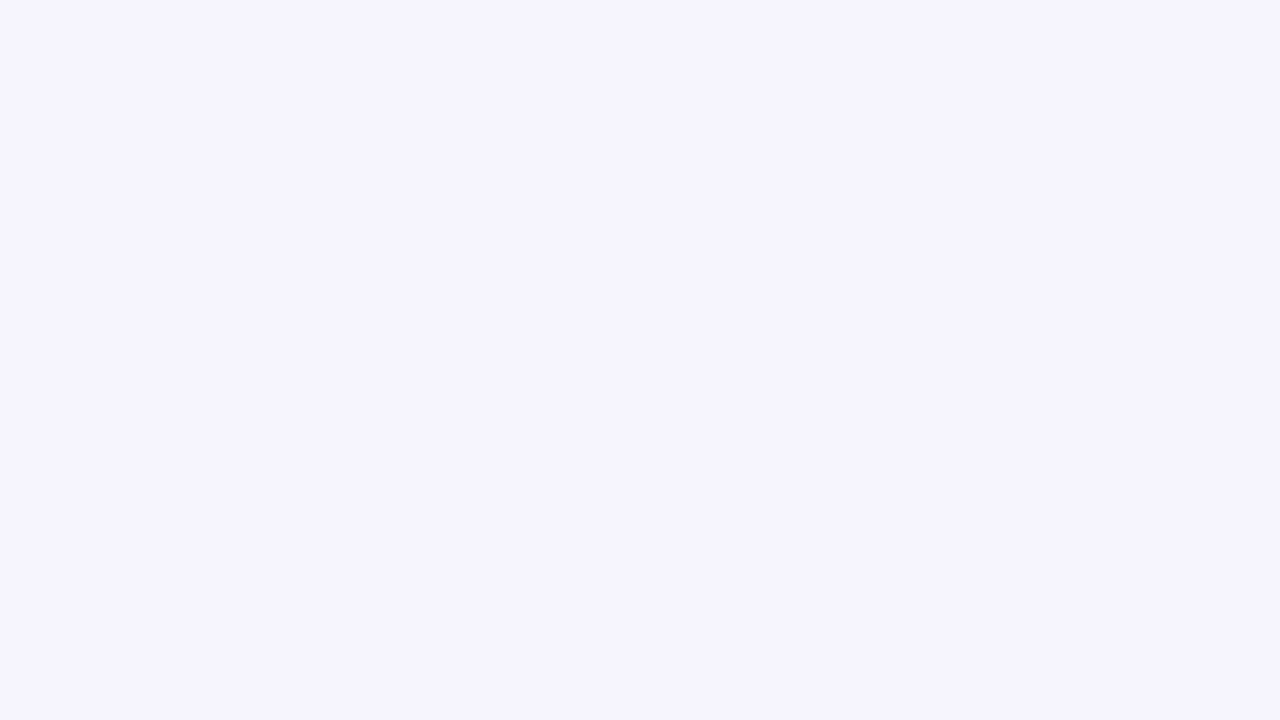

Retrieved page title: OrangeHRM
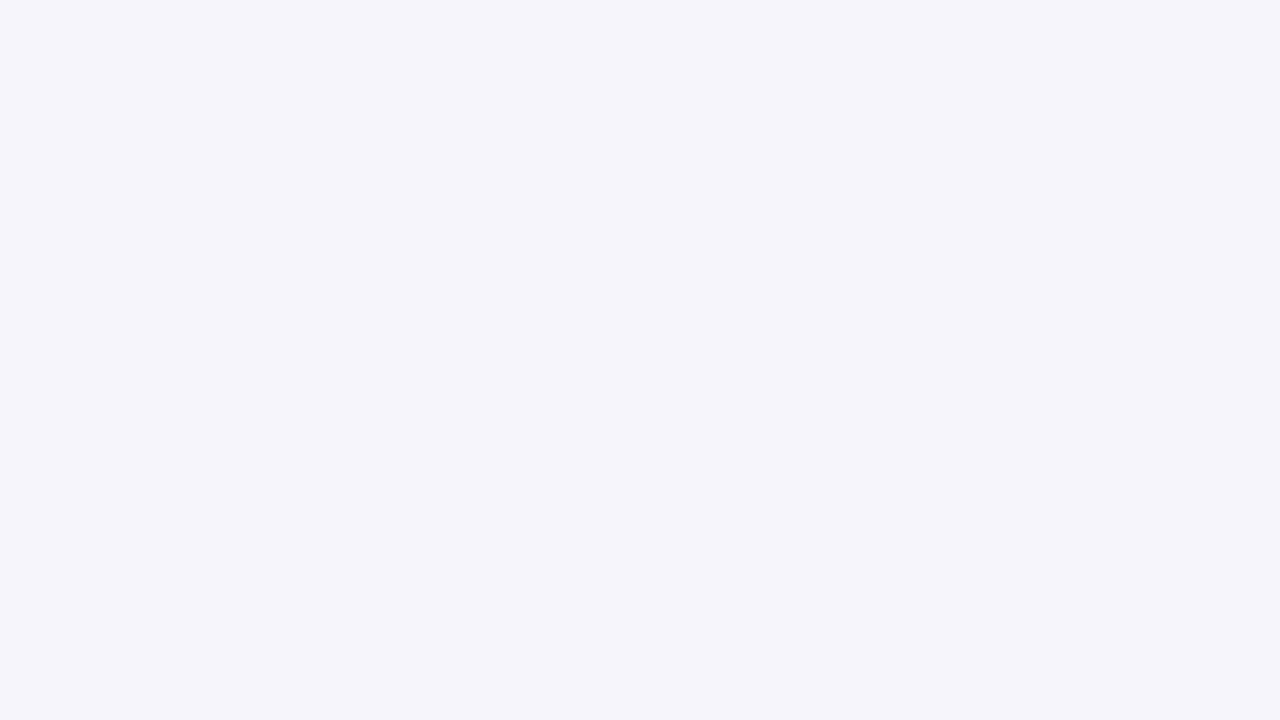

Page title verified to contain 'OrangeHRM'
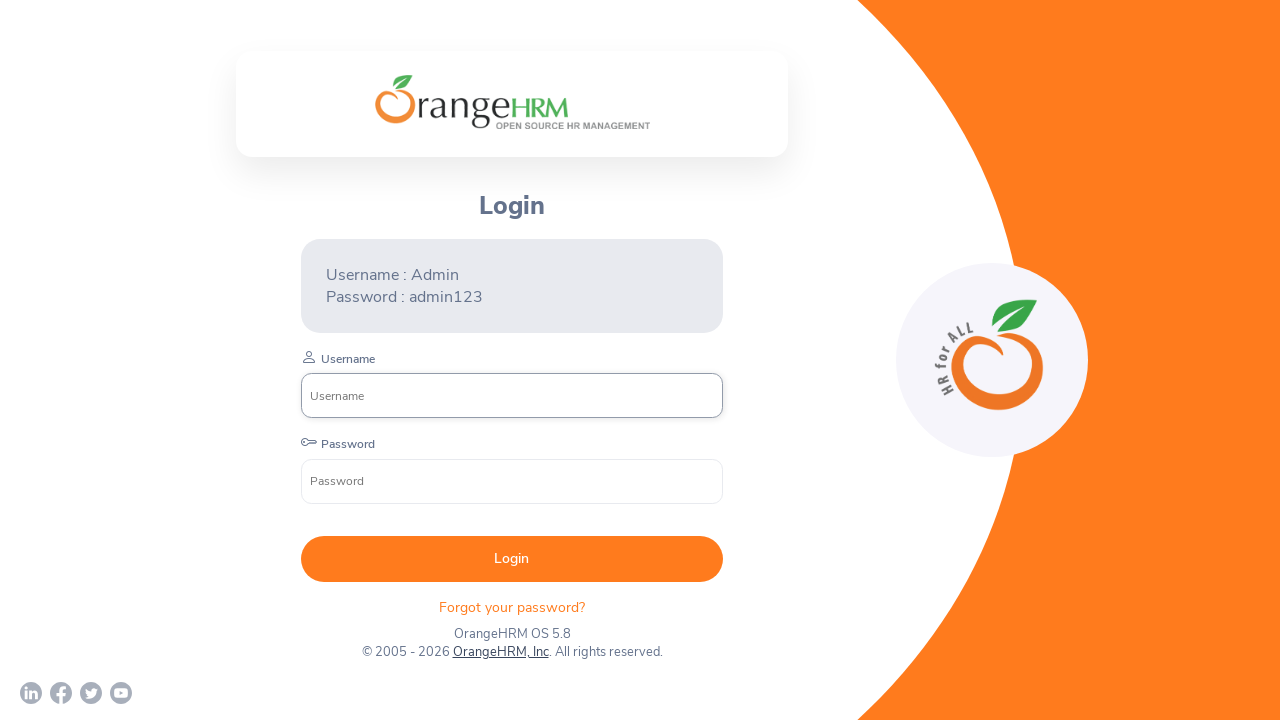

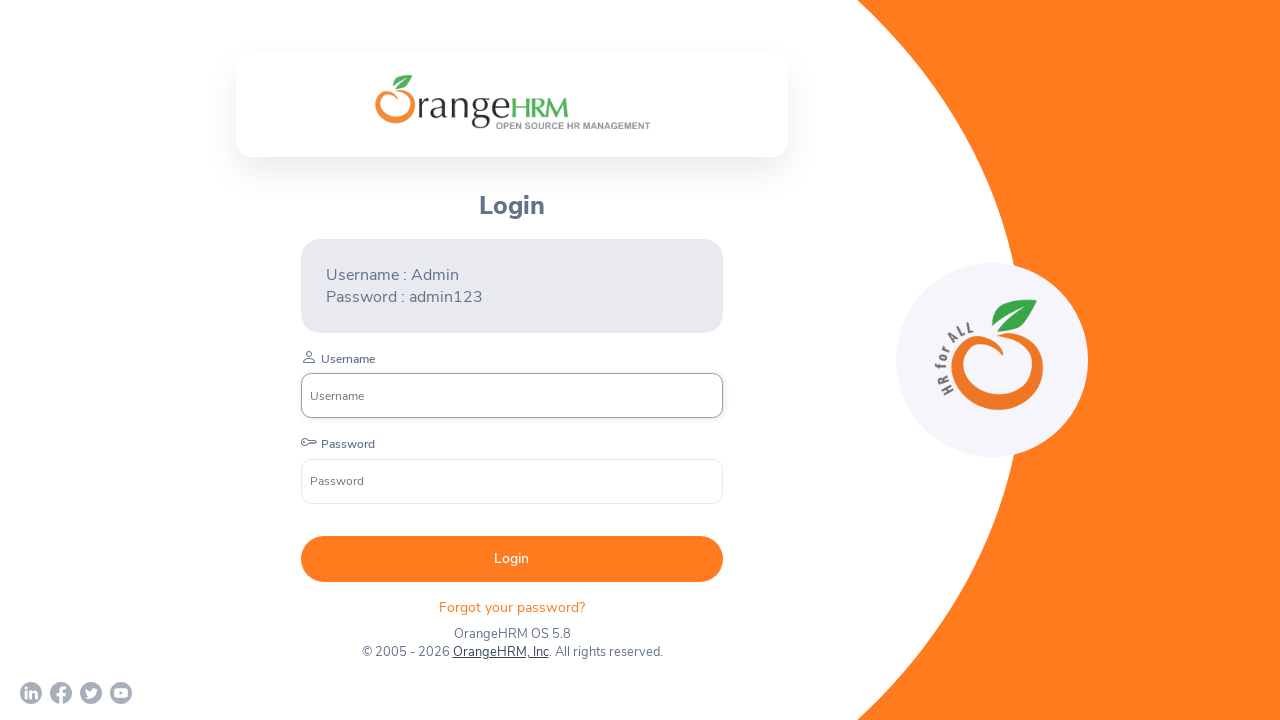